Navigates to Rahul Shetty Academy practice page and locates an element containing the text "Practice" using XPath text matching.

Starting URL: https://www.rahulshettyacademy.com/AutomationPractice/

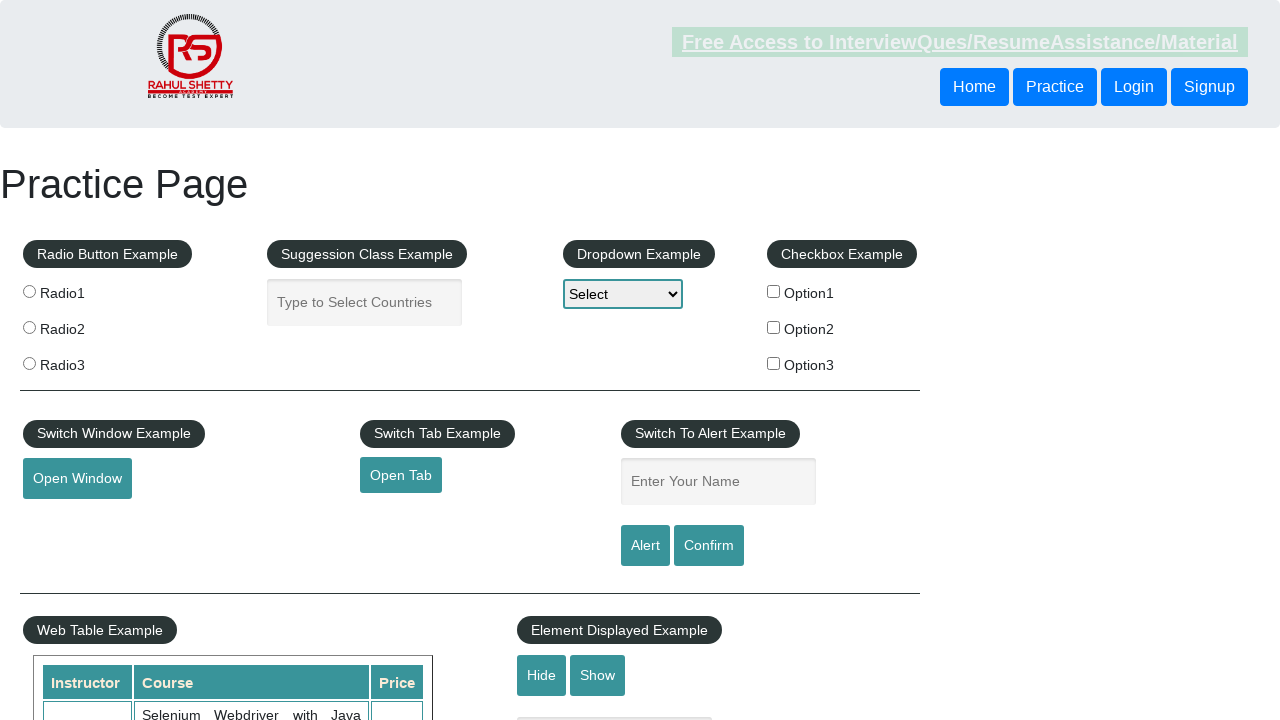

Navigated to Rahul Shetty Academy practice page
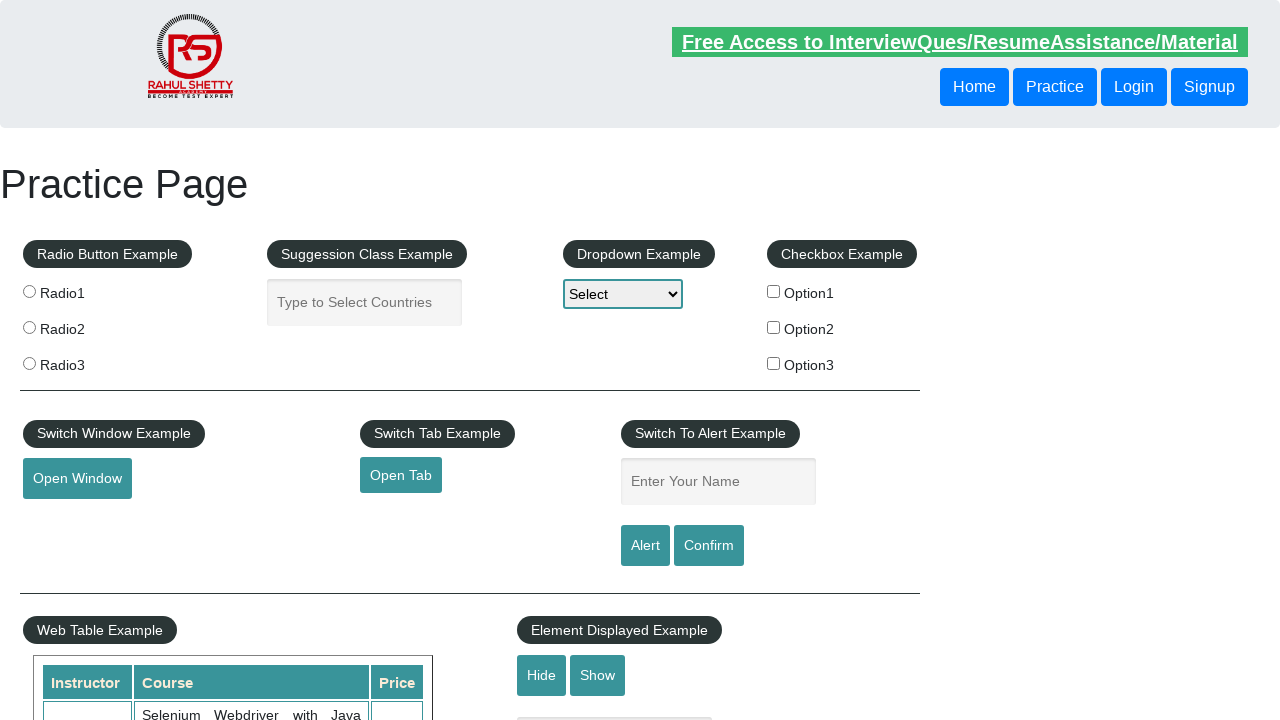

Located element containing text 'Practice' using XPath
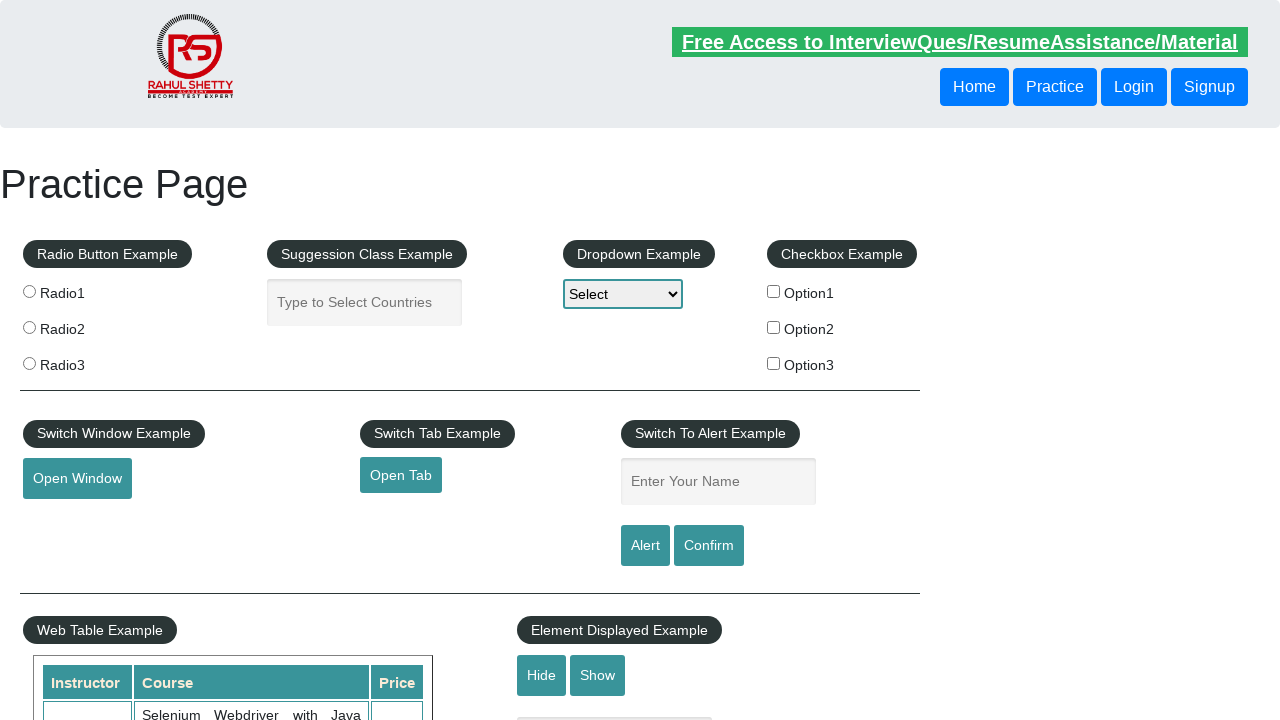

Waited for 'Practice' element to be ready
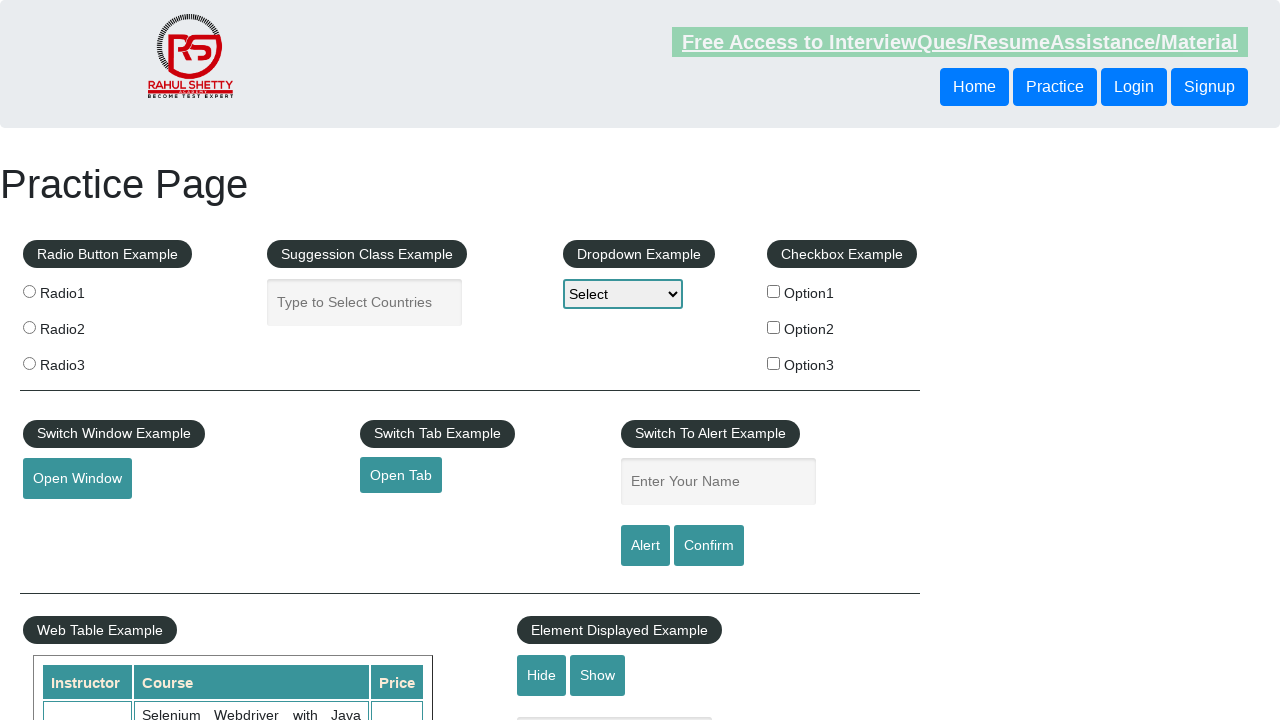

Retrieved text content from element: 'Practice'
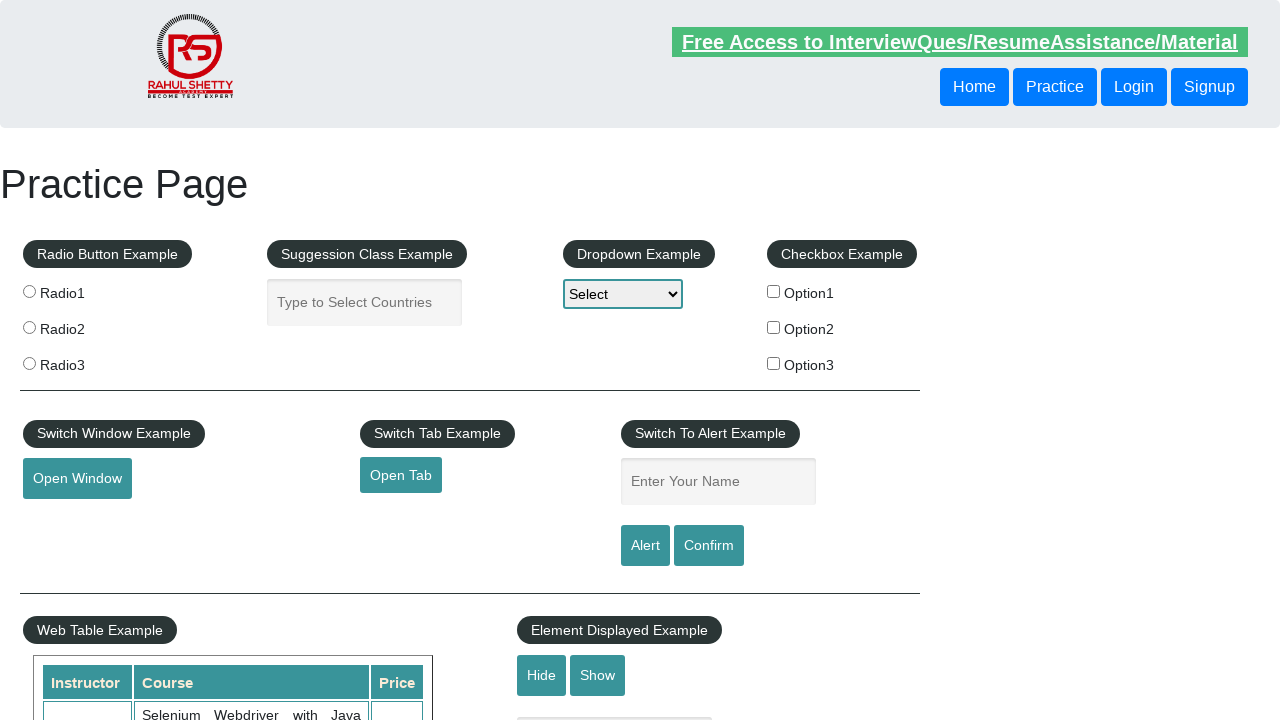

Printed element text content
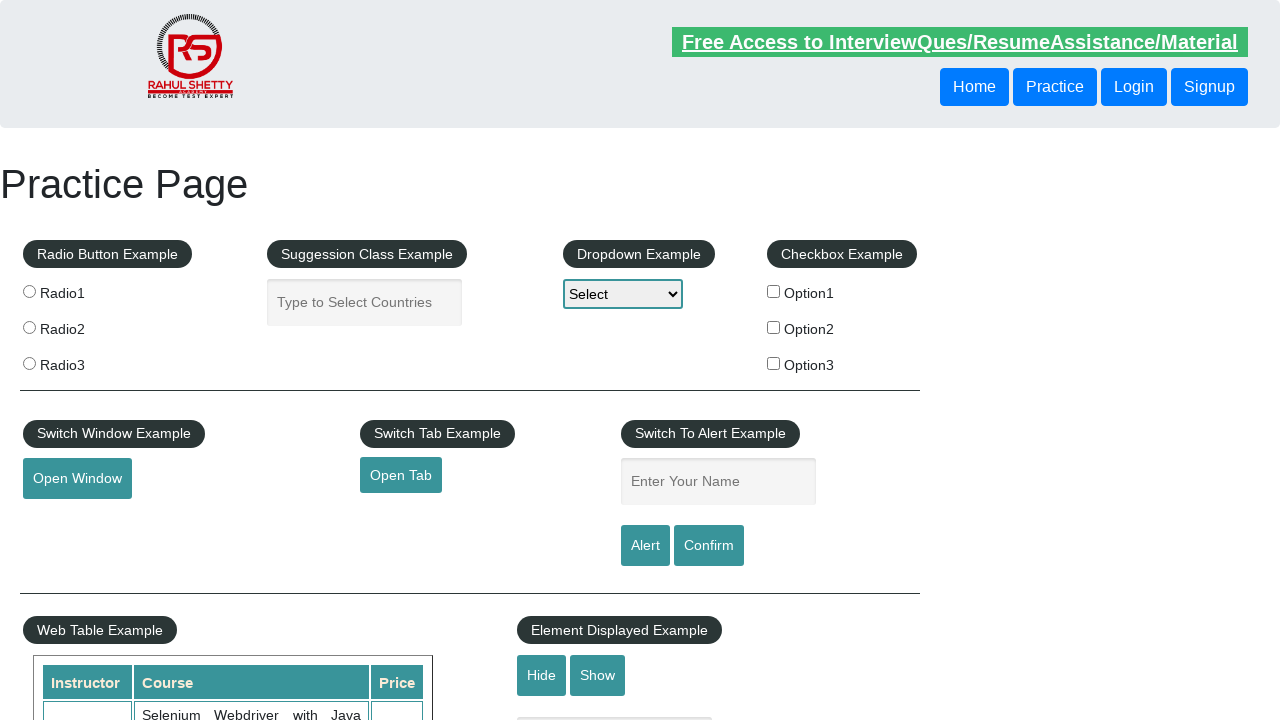

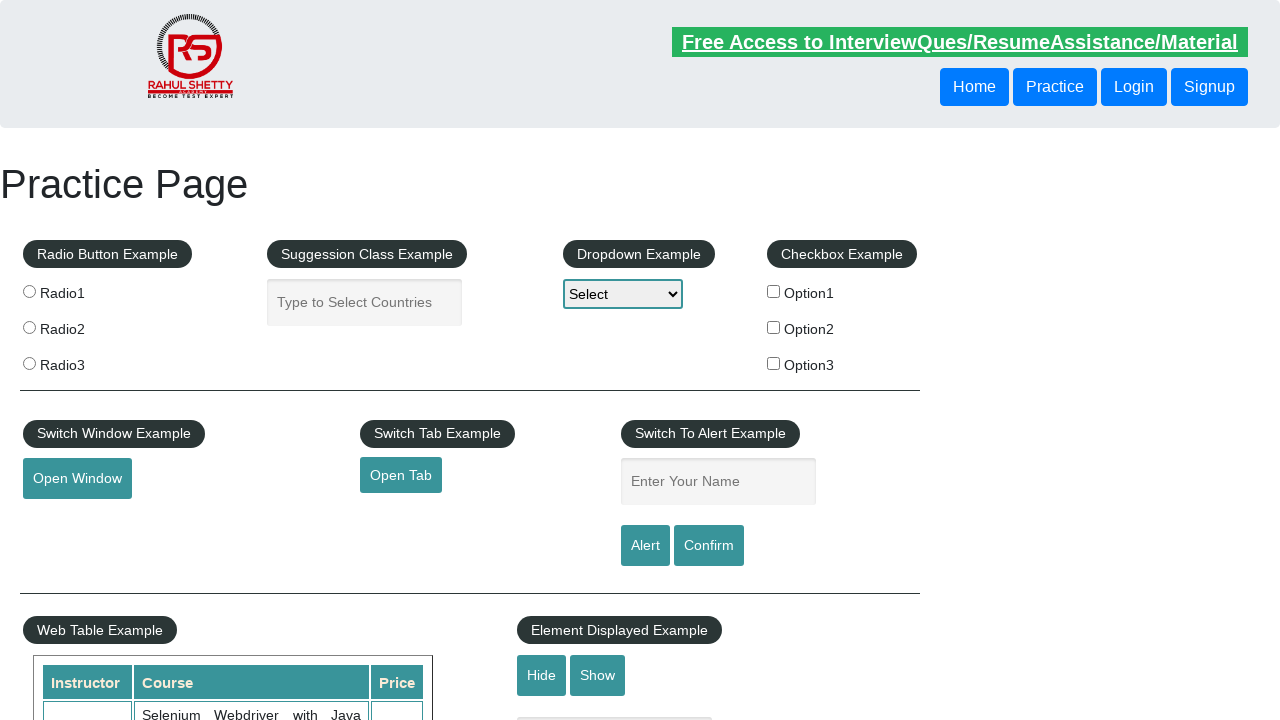